Tests selecting all checkboxes on the page by iterating through each checkbox element and clicking it.

Starting URL: https://rahulshettyacademy.com/AutomationPractice/

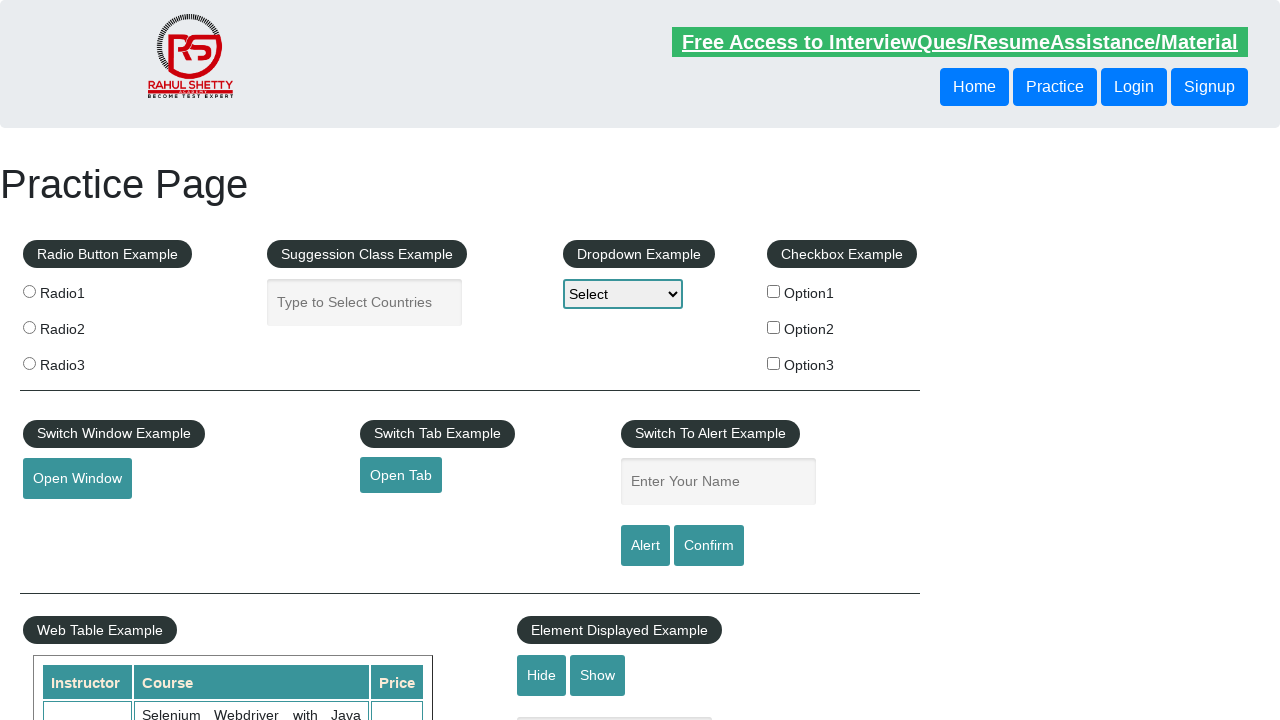

Navigated to AutomationPractice page
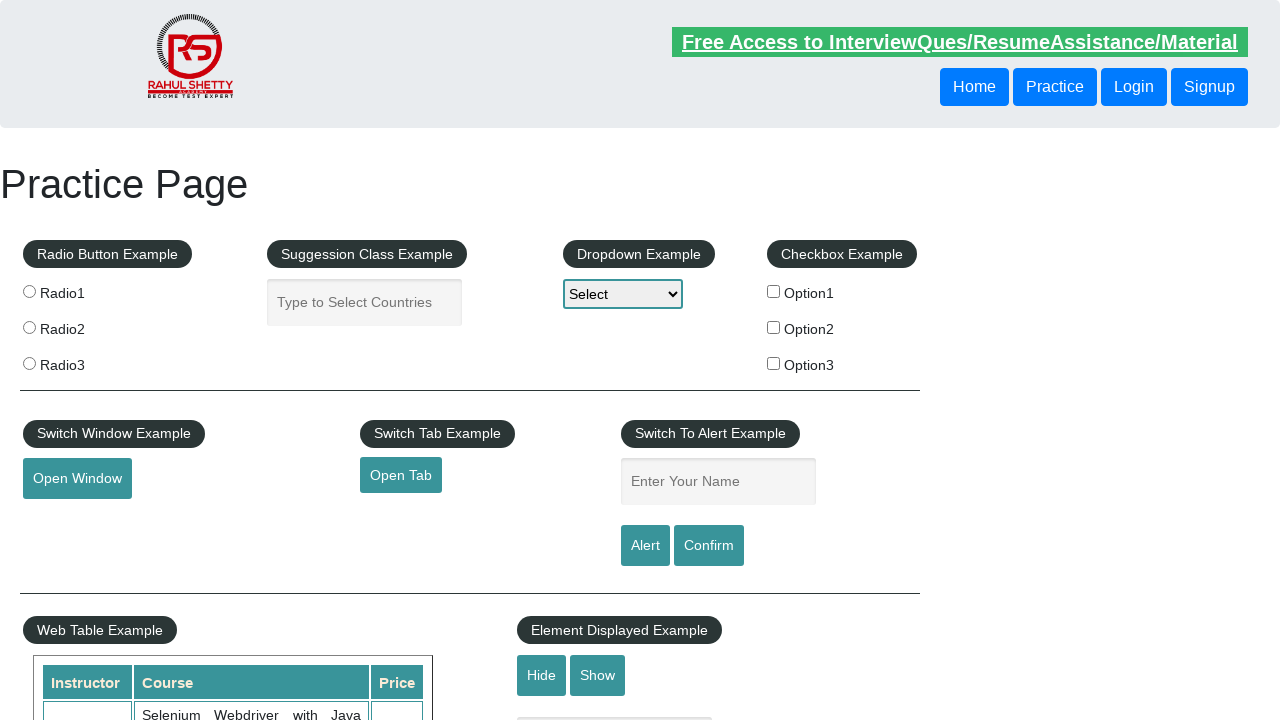

Located all checkbox elements on the page
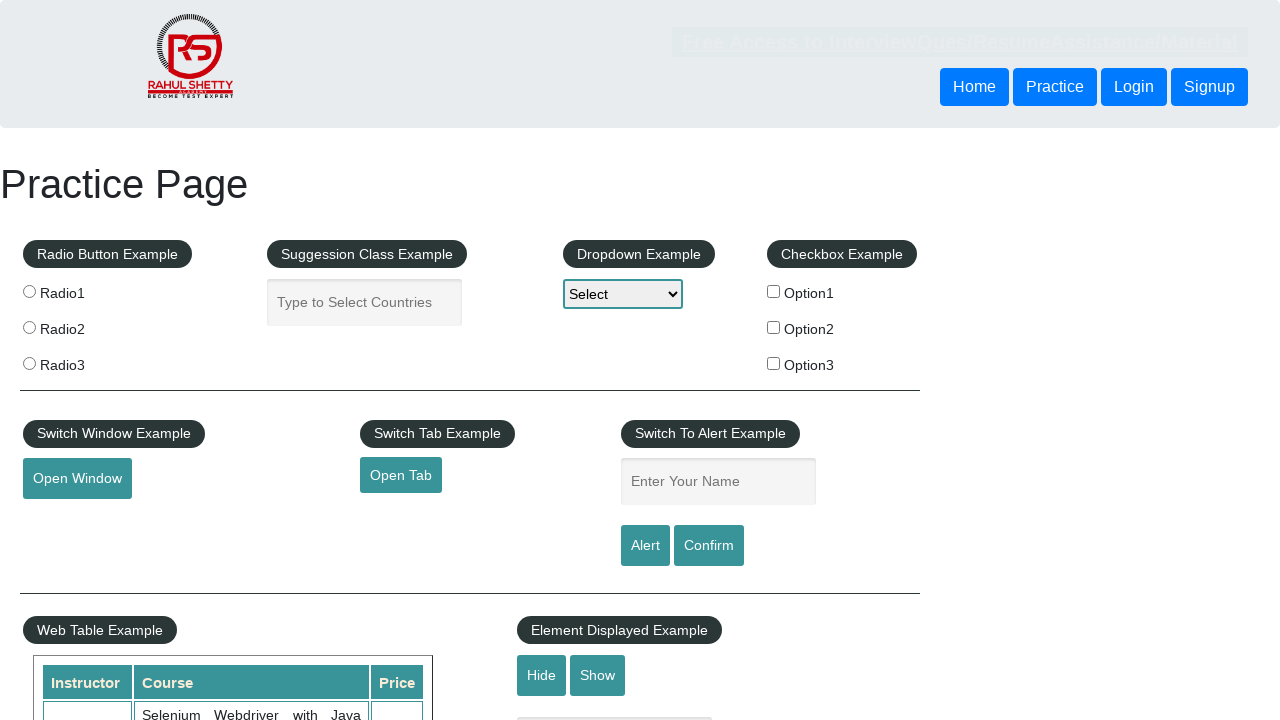

Found 3 checkboxes to select
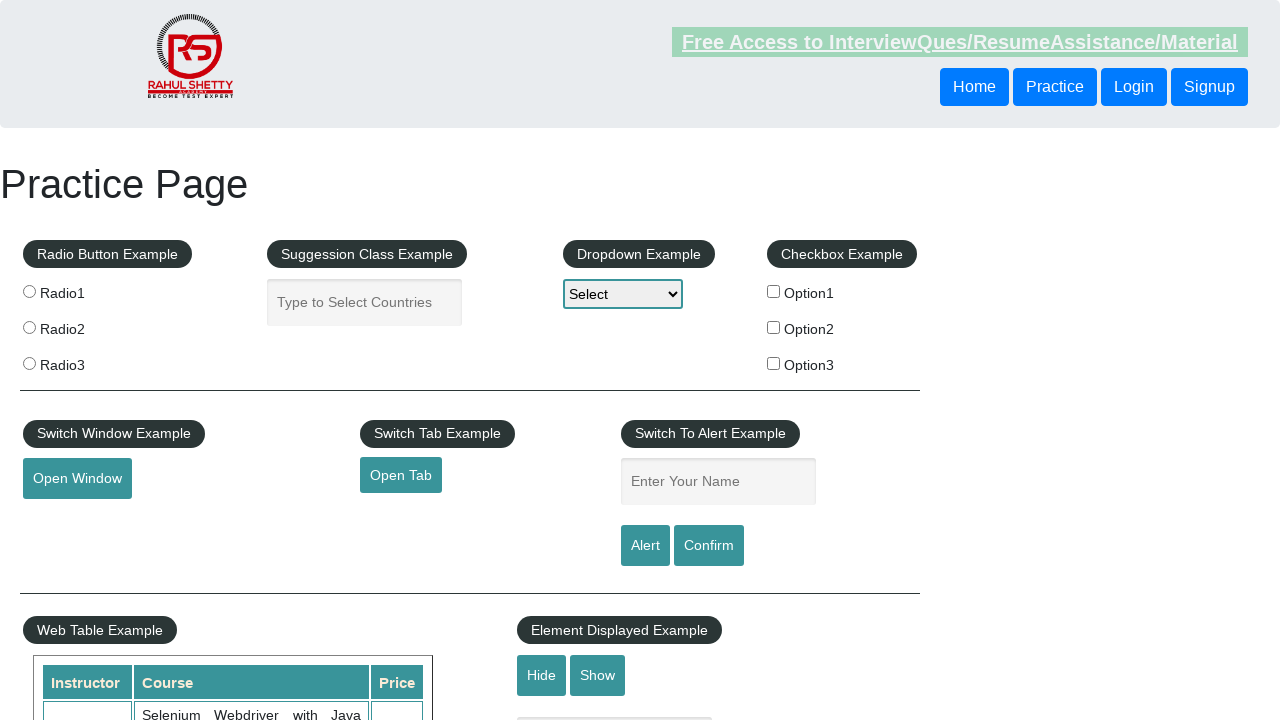

Clicked checkbox 1 of 3 at (774, 291) on input[type='checkbox'] >> nth=0
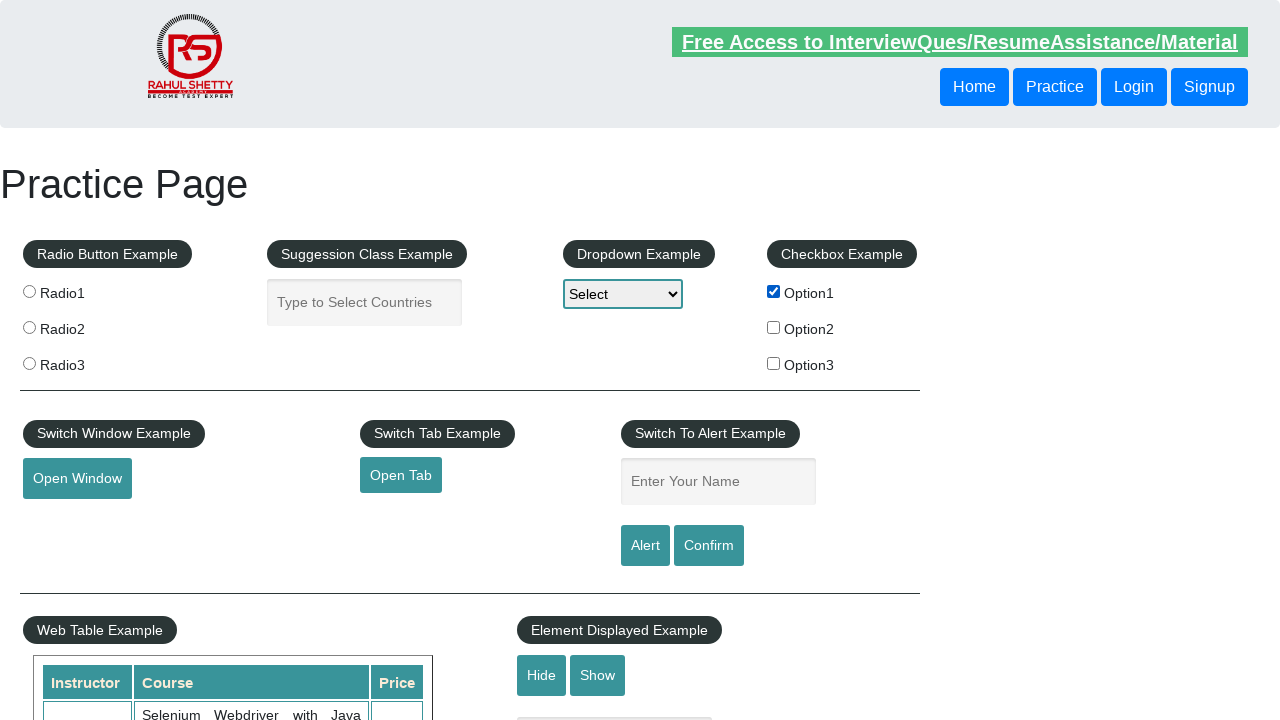

Clicked checkbox 2 of 3 at (774, 327) on input[type='checkbox'] >> nth=1
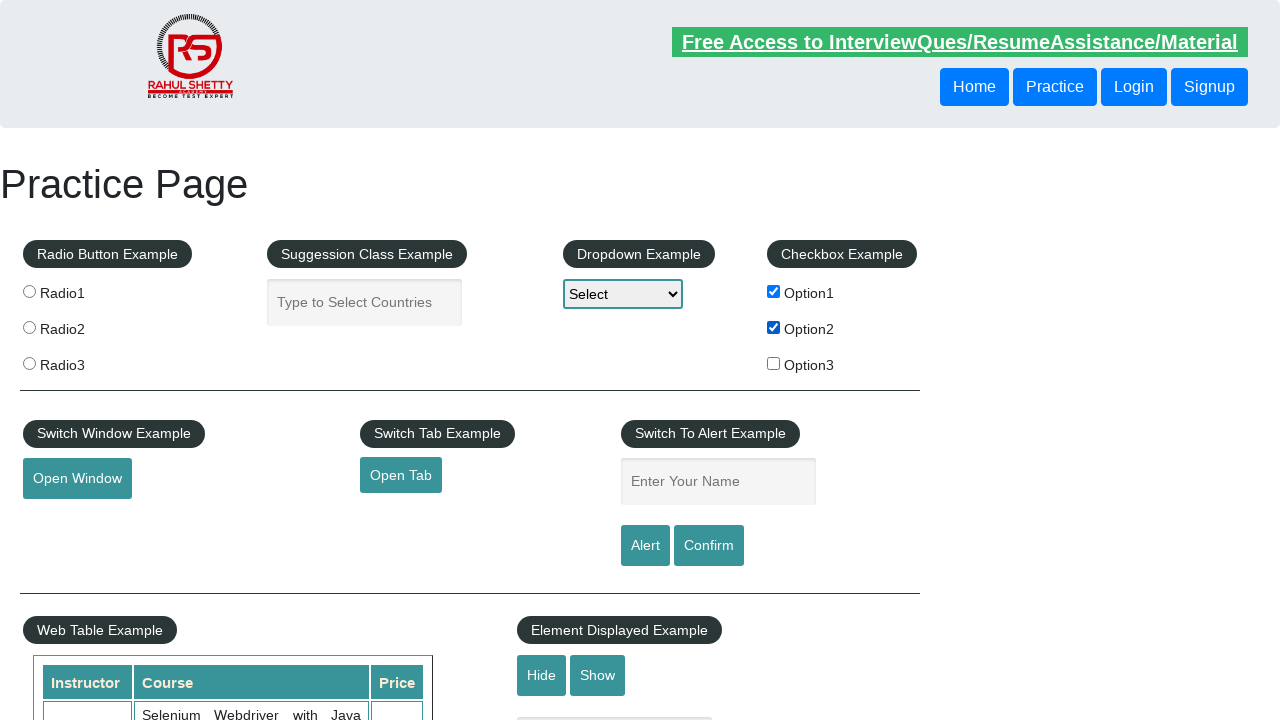

Clicked checkbox 3 of 3 at (774, 363) on input[type='checkbox'] >> nth=2
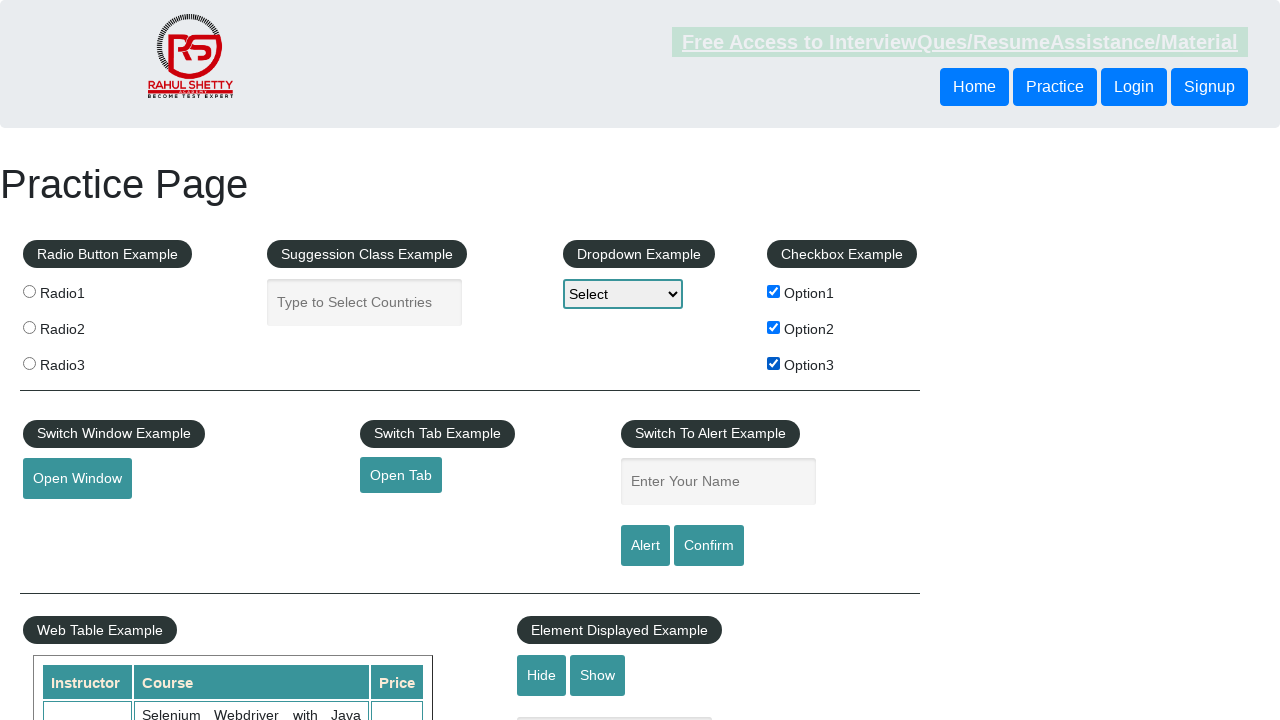

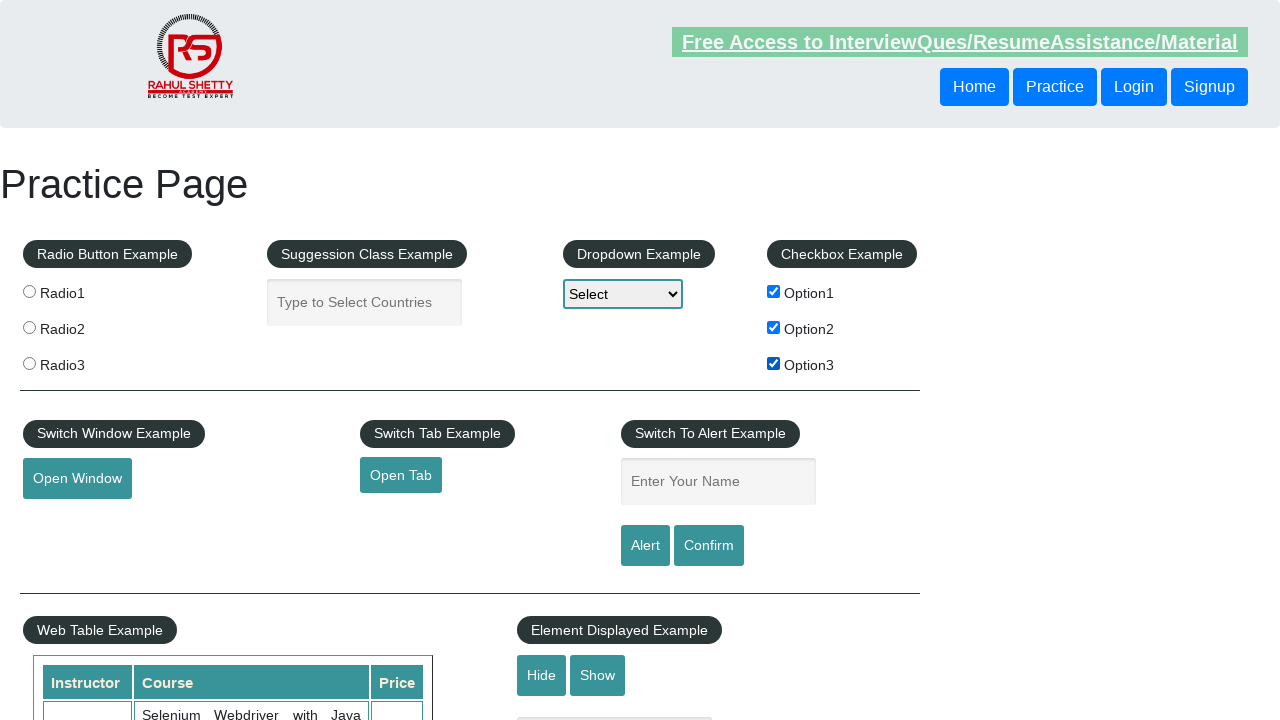